Tests Forgot Password form by filling in an email and submitting the password retrieval request

Starting URL: https://the-internet.herokuapp.com/

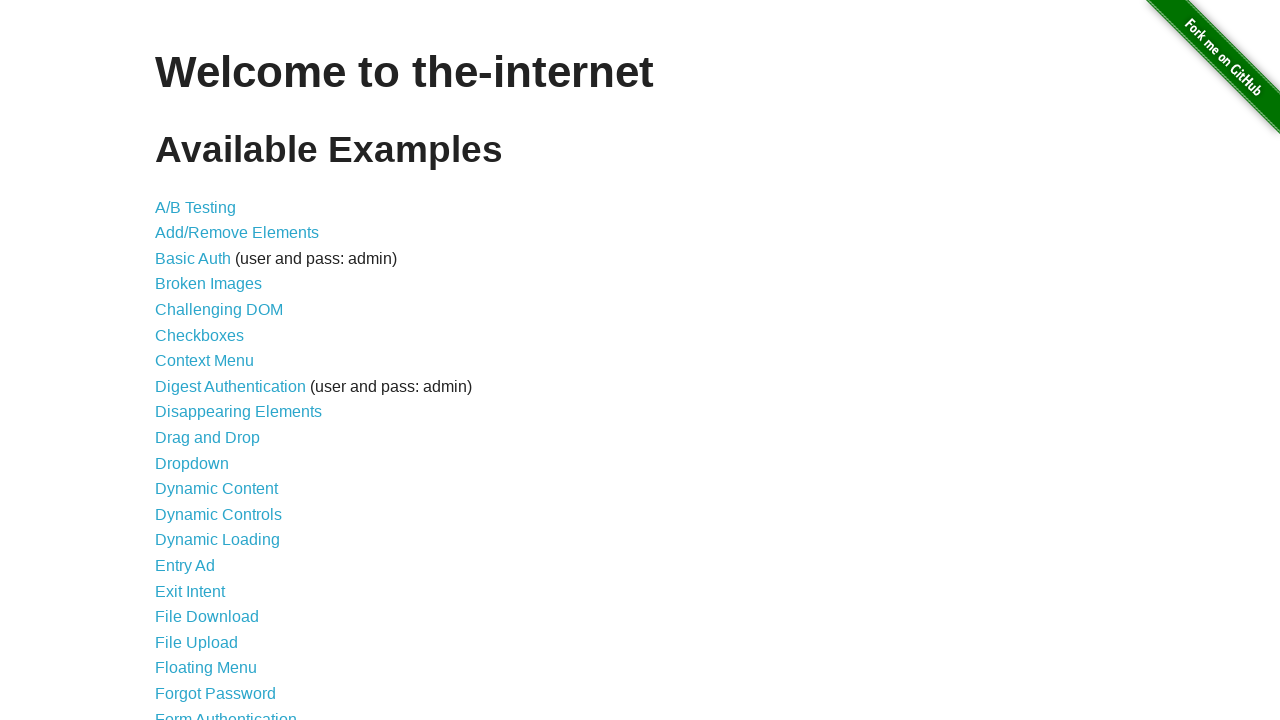

Clicked on 'Forgot Password' link at (216, 693) on a:text('Forgot Password')
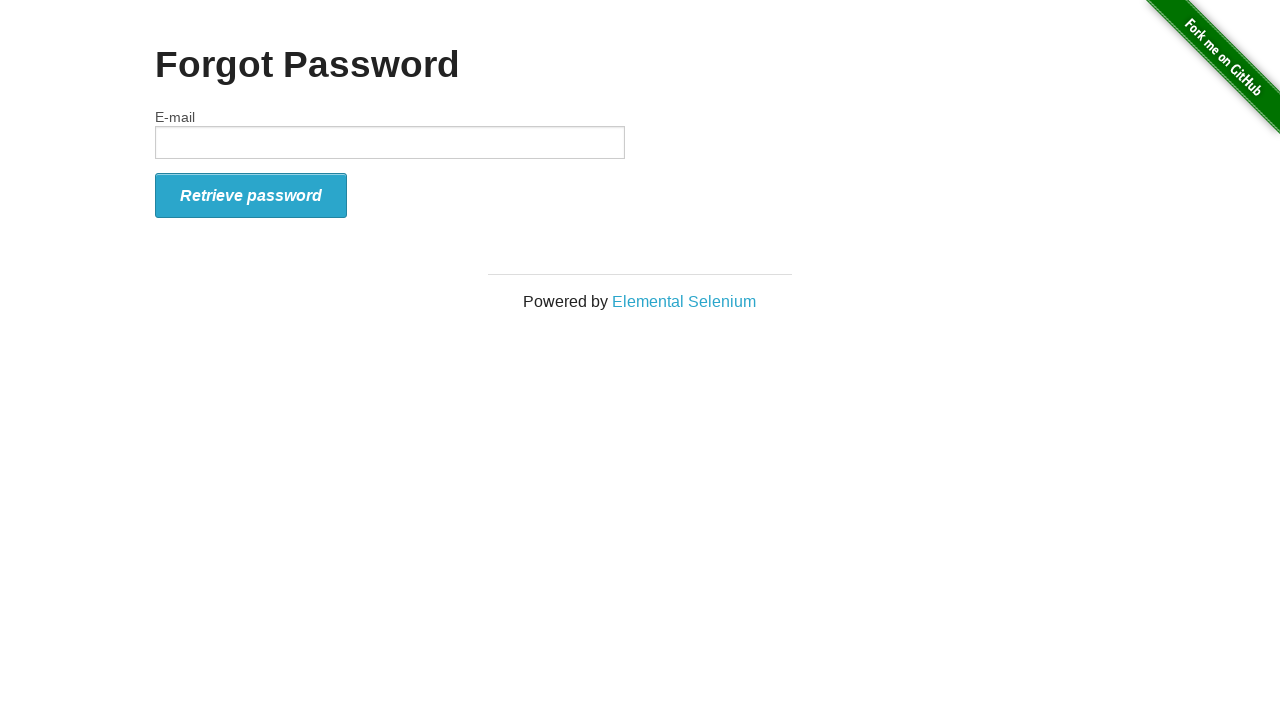

Filled email field with 'testuser7842@gmail.com' on input[name='email']
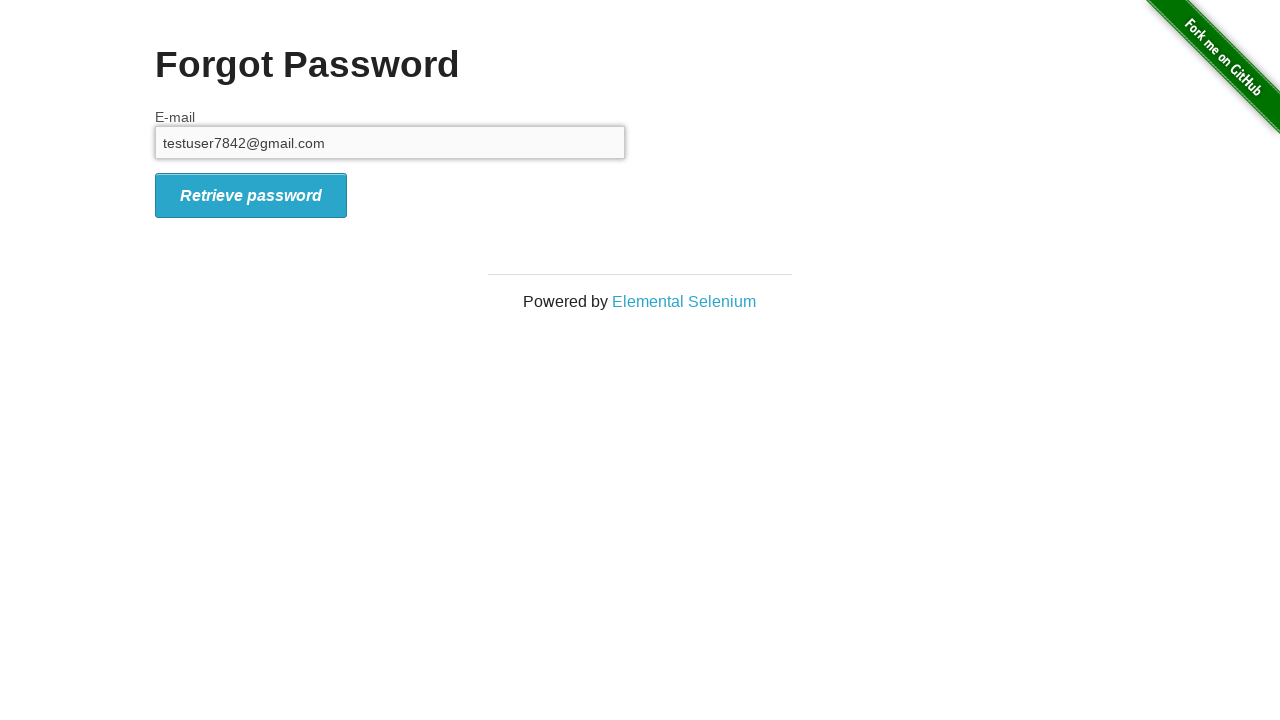

Clicked 'Retrieve password' button to submit password retrieval request at (251, 195) on i:text('Retrieve password')
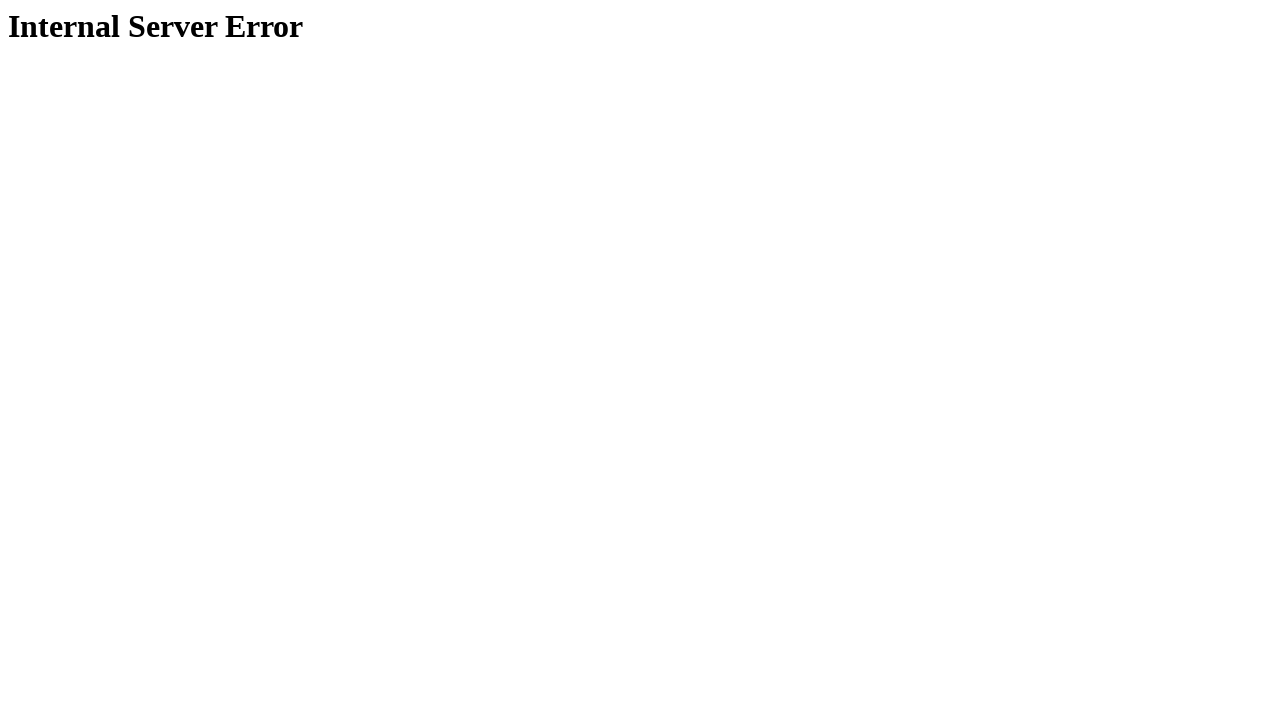

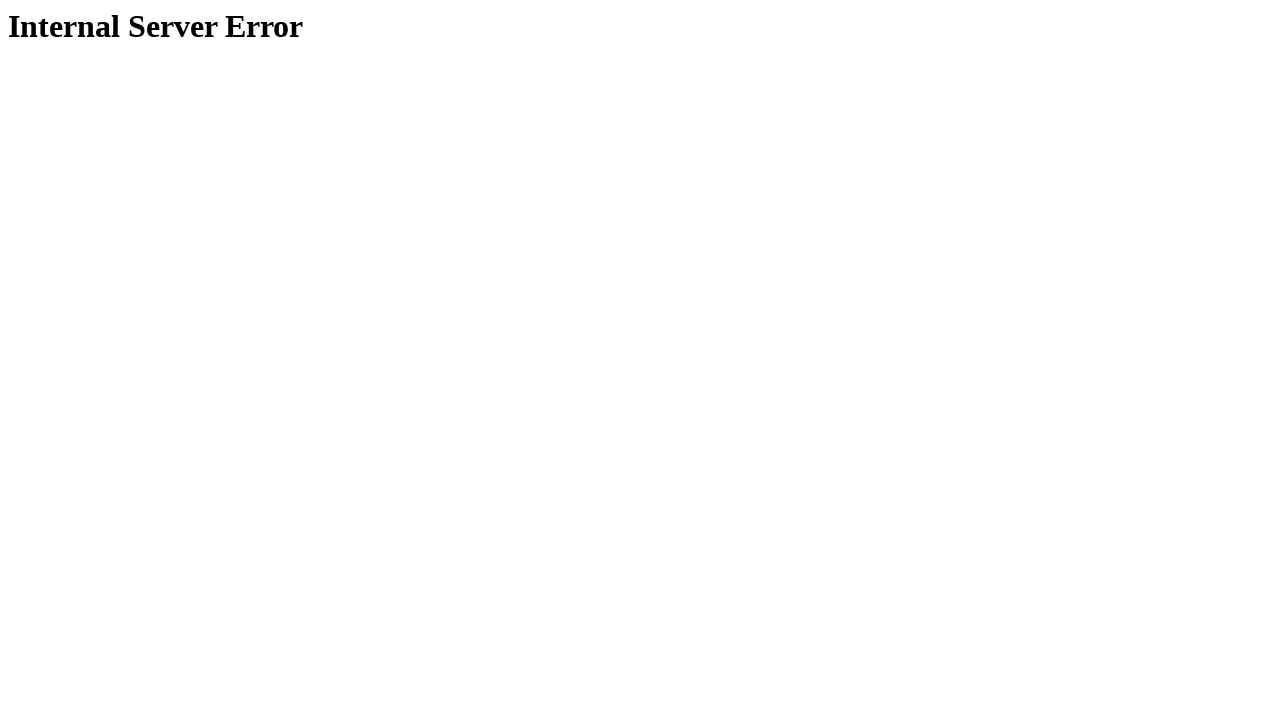